Tests train search functionality on erail.in by selecting the 'sort on date' option, entering origin station (Chennai Egmore) and destination station (Coimbatore), and verifying that train results are displayed.

Starting URL: http://erail.in/

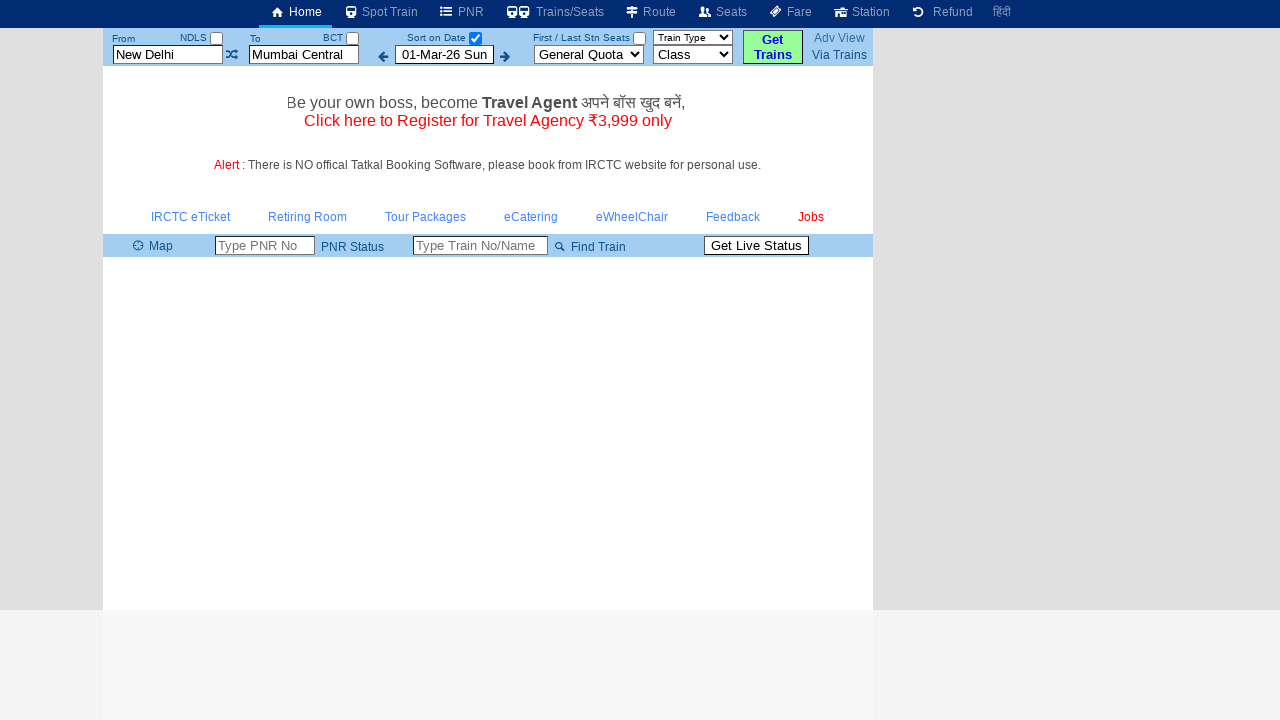

Clicked 'sort on date' checkbox at (475, 38) on #chkSelectDateOnly
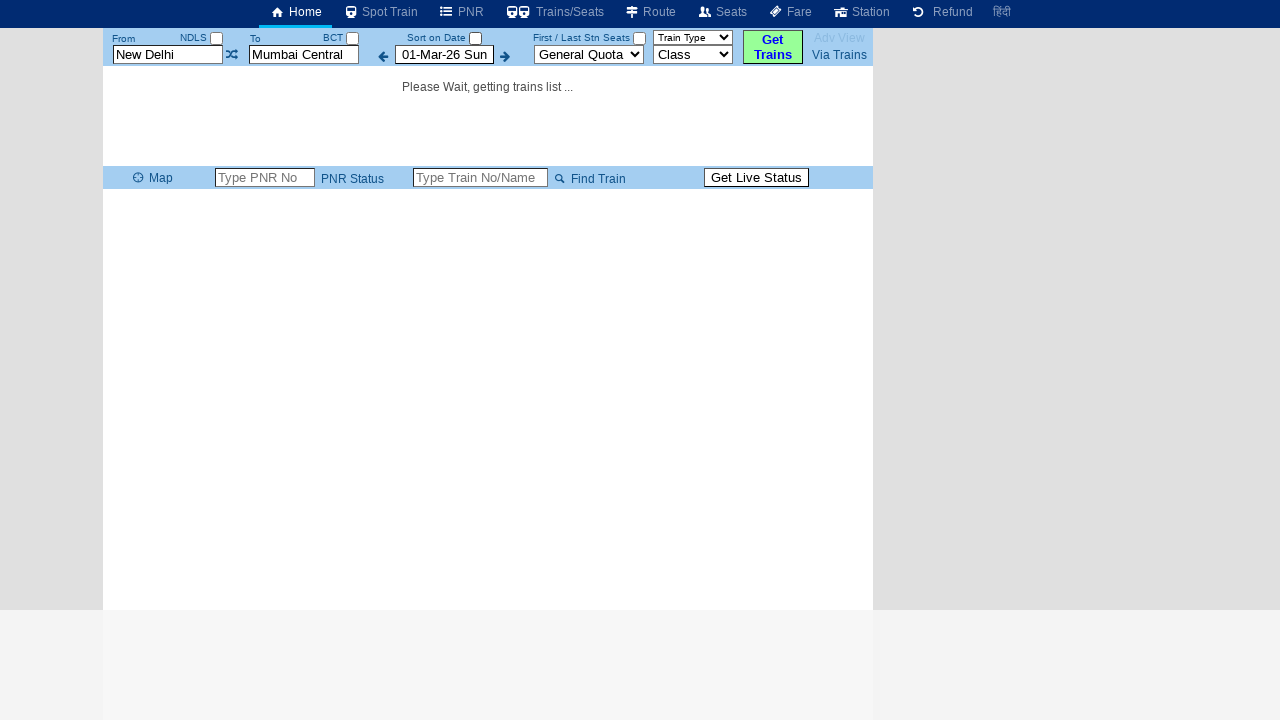

Located 'from station' text field
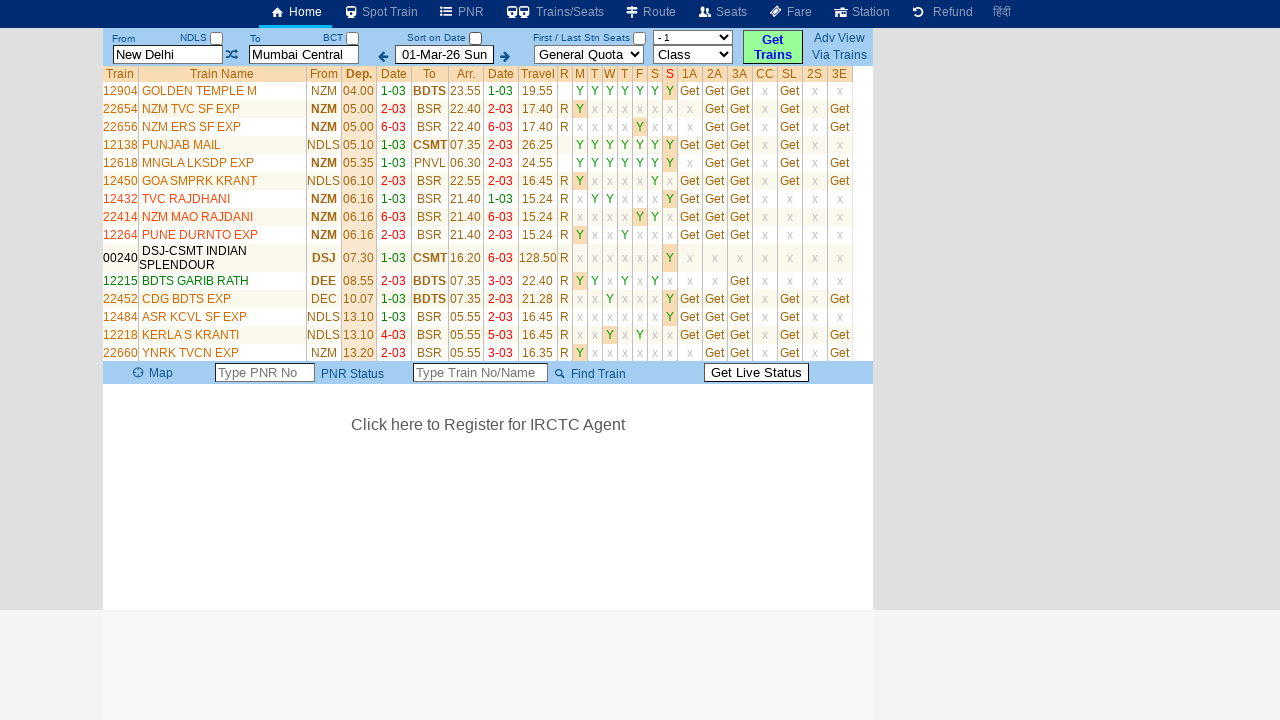

Cleared 'from station' text field on #txtStationFrom
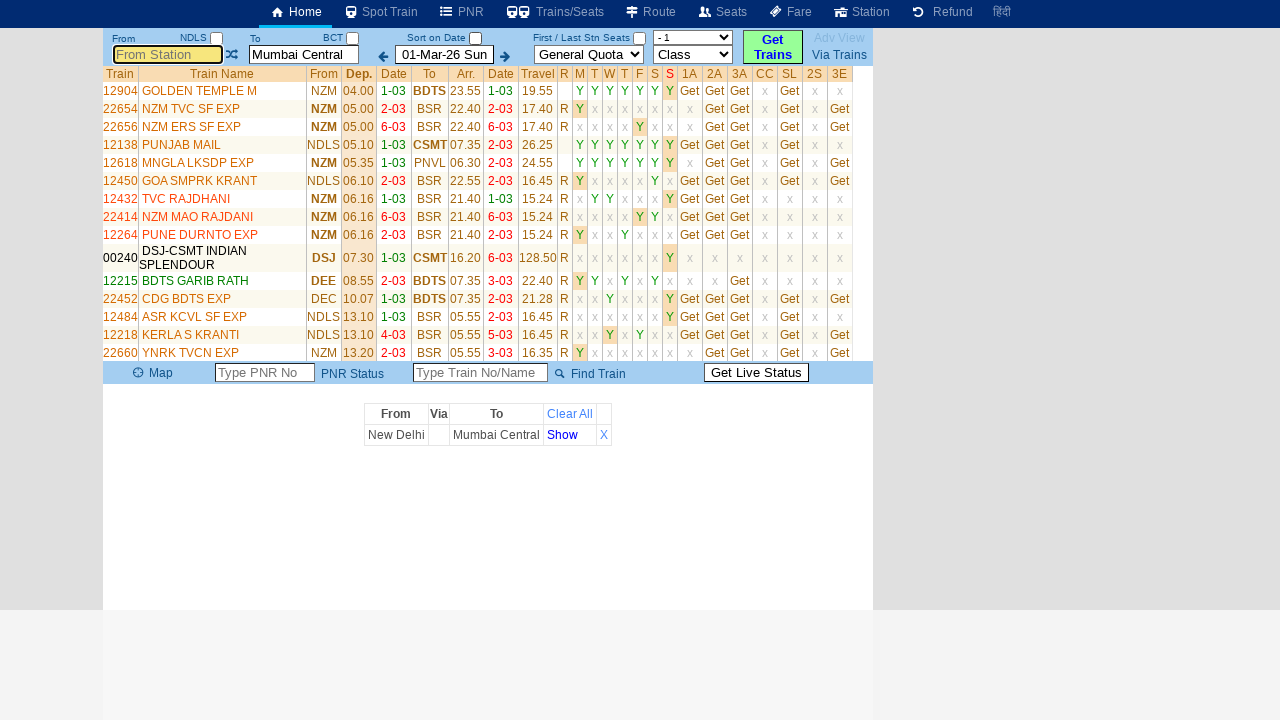

Entered 'Chennai Egmore' as origin station on #txtStationFrom
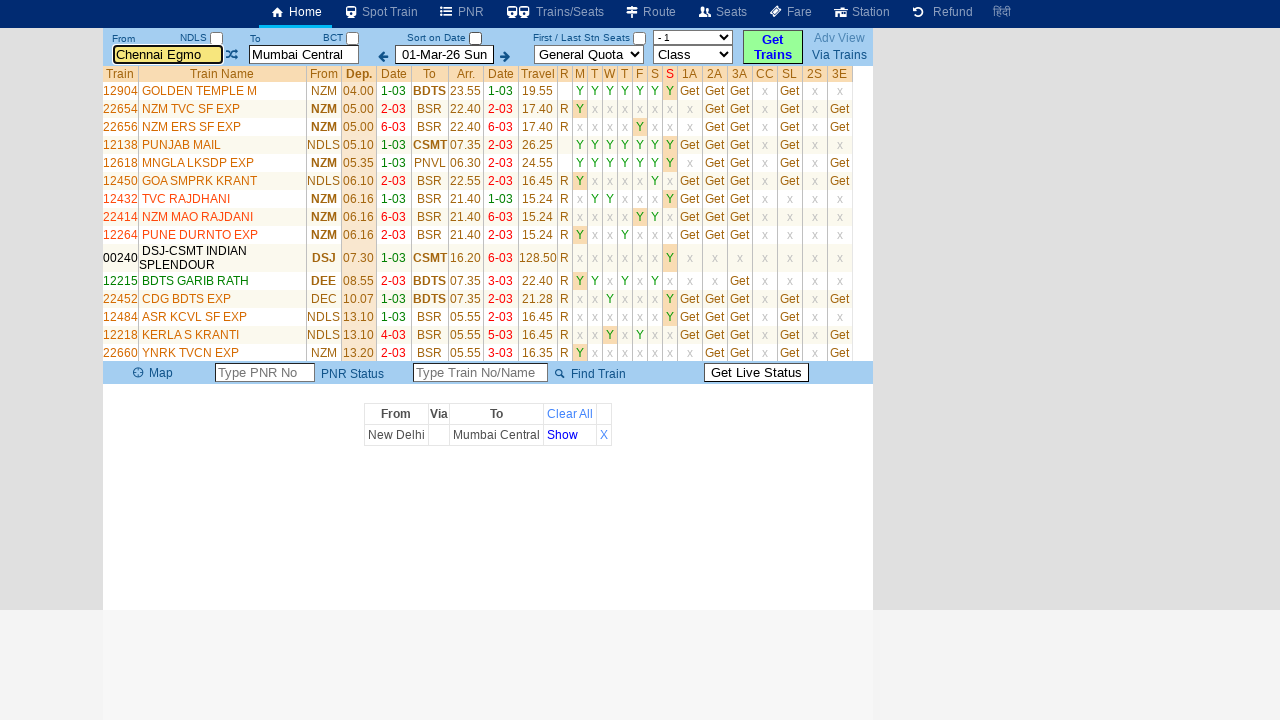

Waited 500ms for autocomplete suggestions
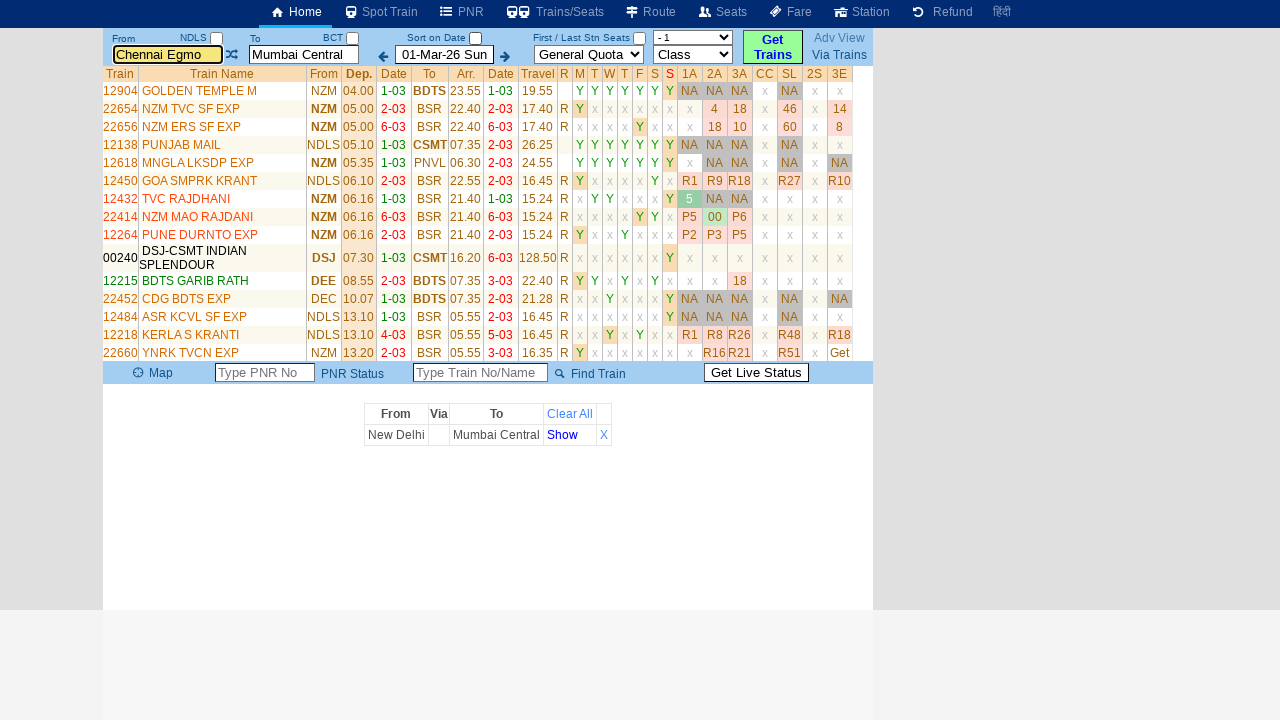

Pressed Tab to confirm origin station selection on #txtStationFrom
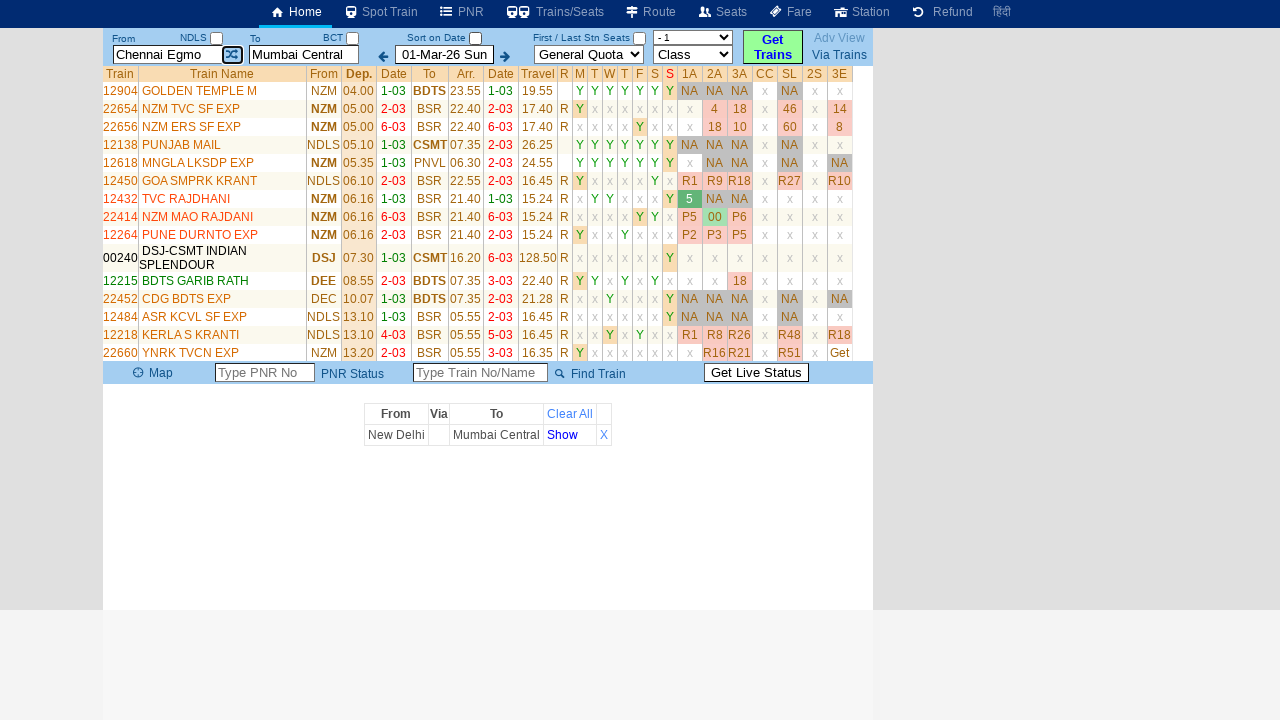

Located 'to station' text field
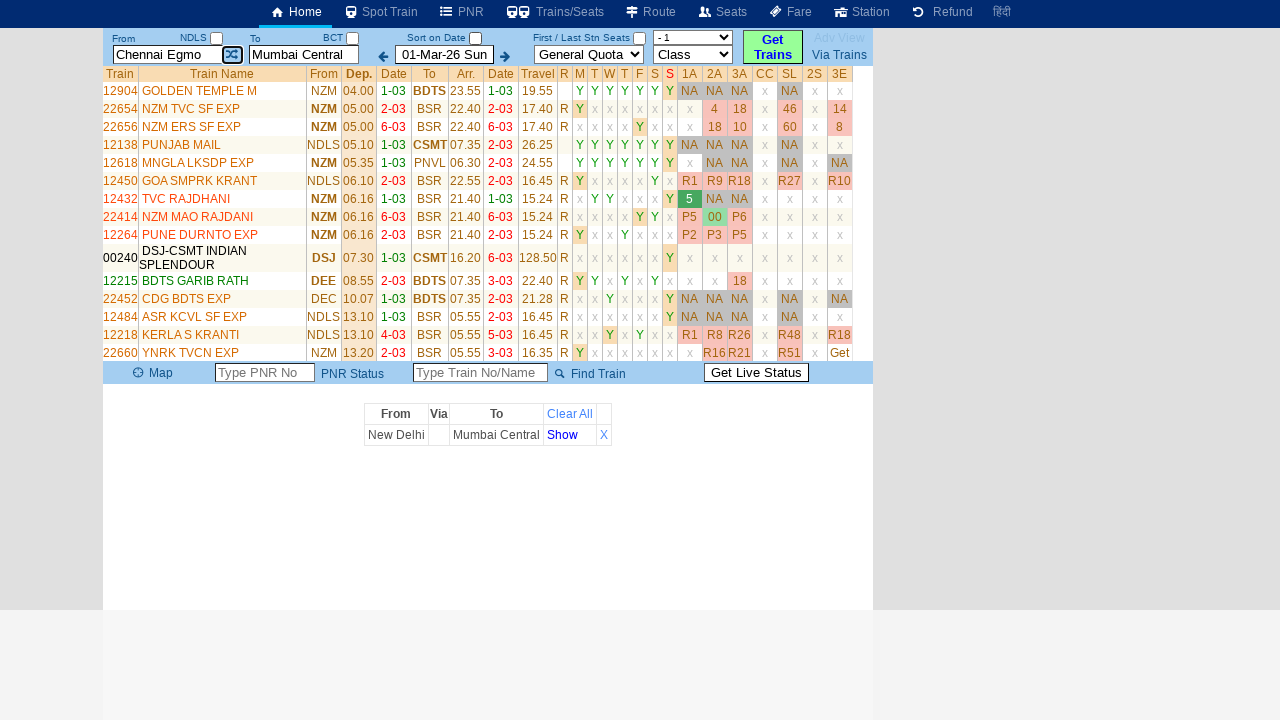

Cleared 'to station' text field on #txtStationTo
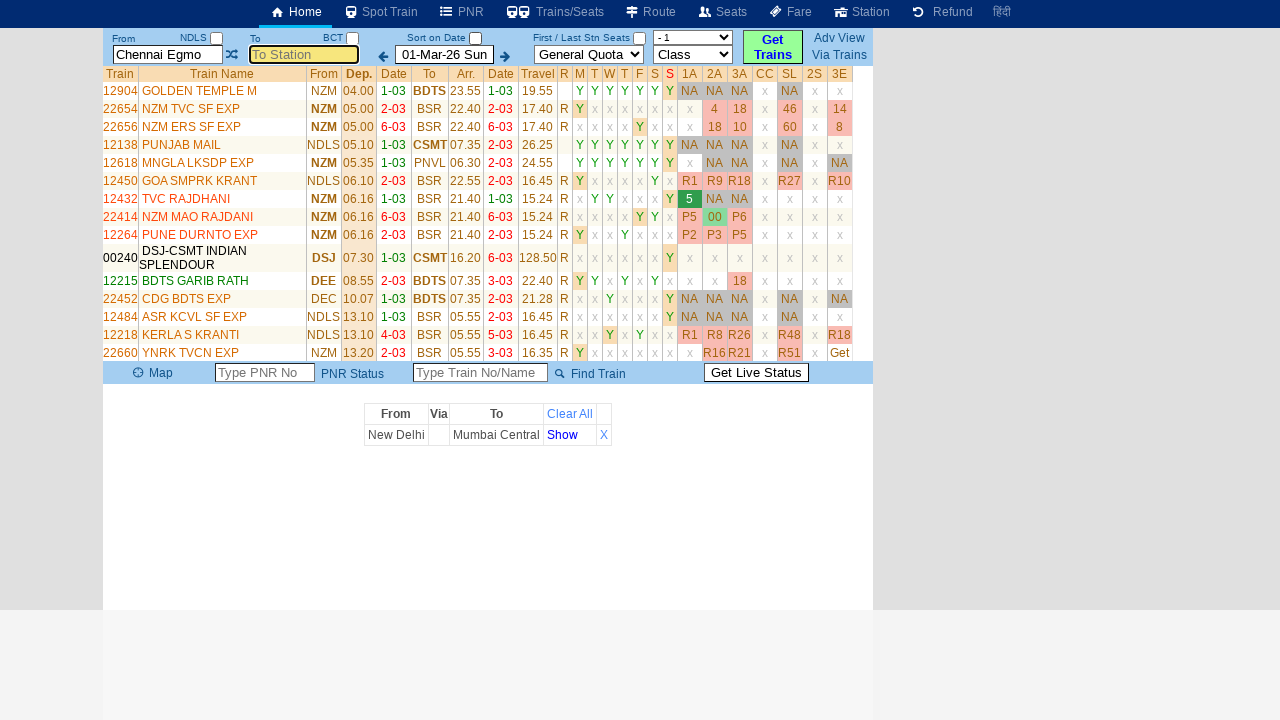

Entered 'Coimbatore' as destination station on #txtStationTo
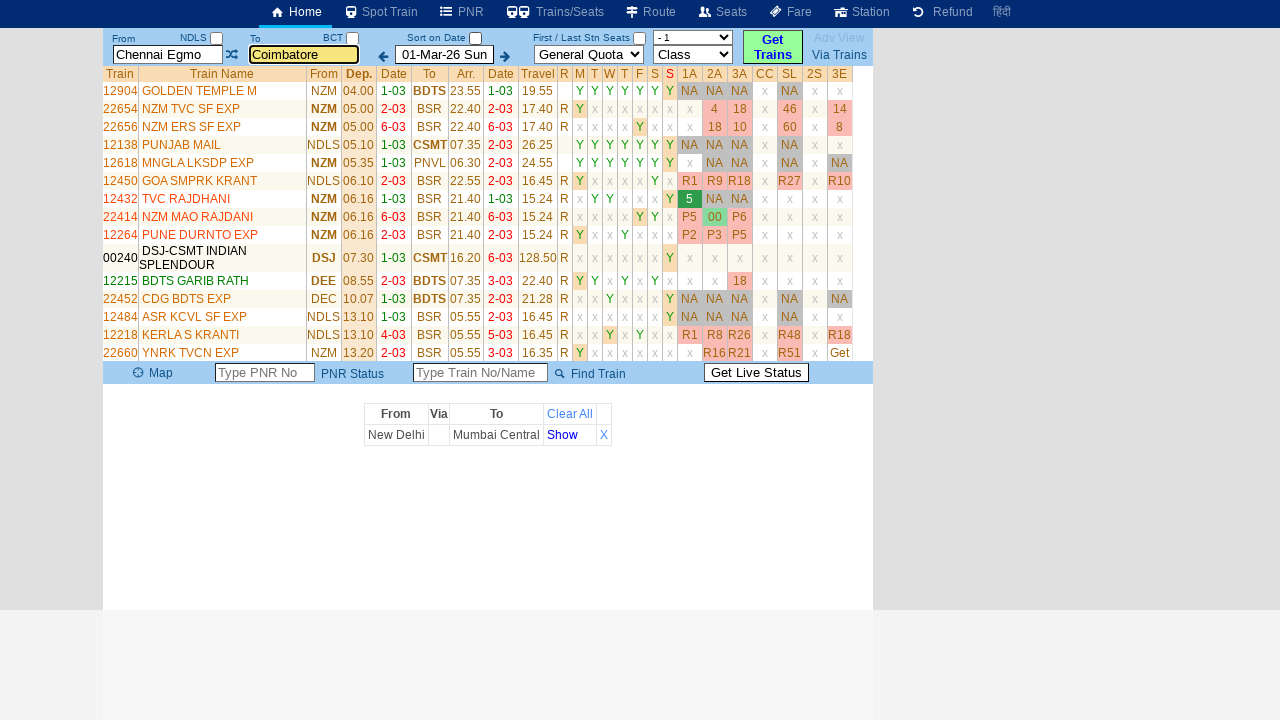

Waited 500ms for autocomplete suggestions
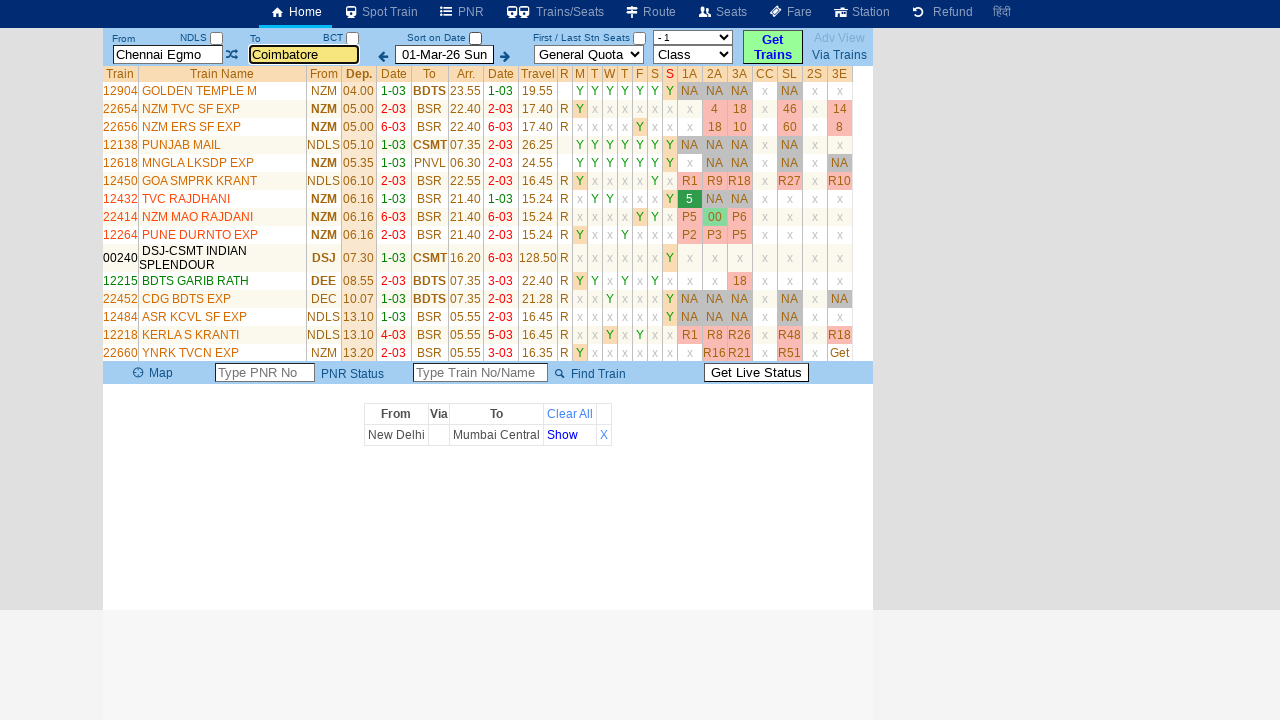

Pressed Tab to confirm destination station selection on #txtStationTo
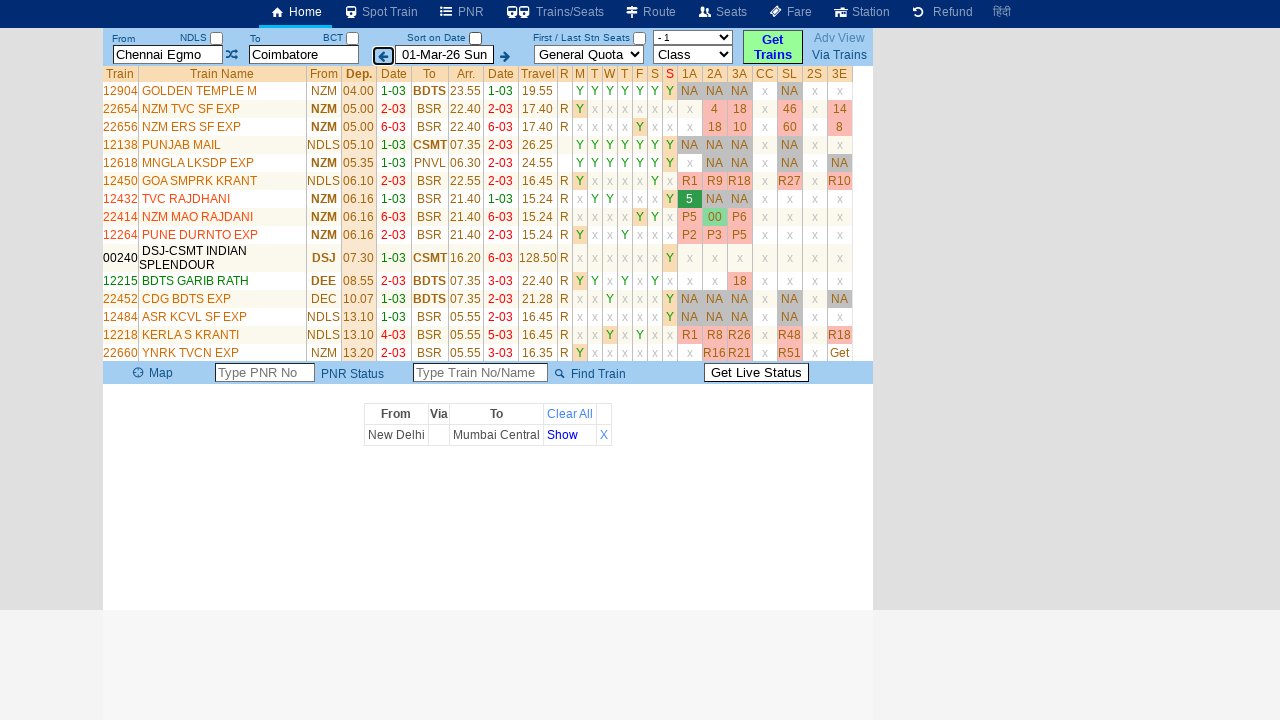

Waited 2000ms for train results to load
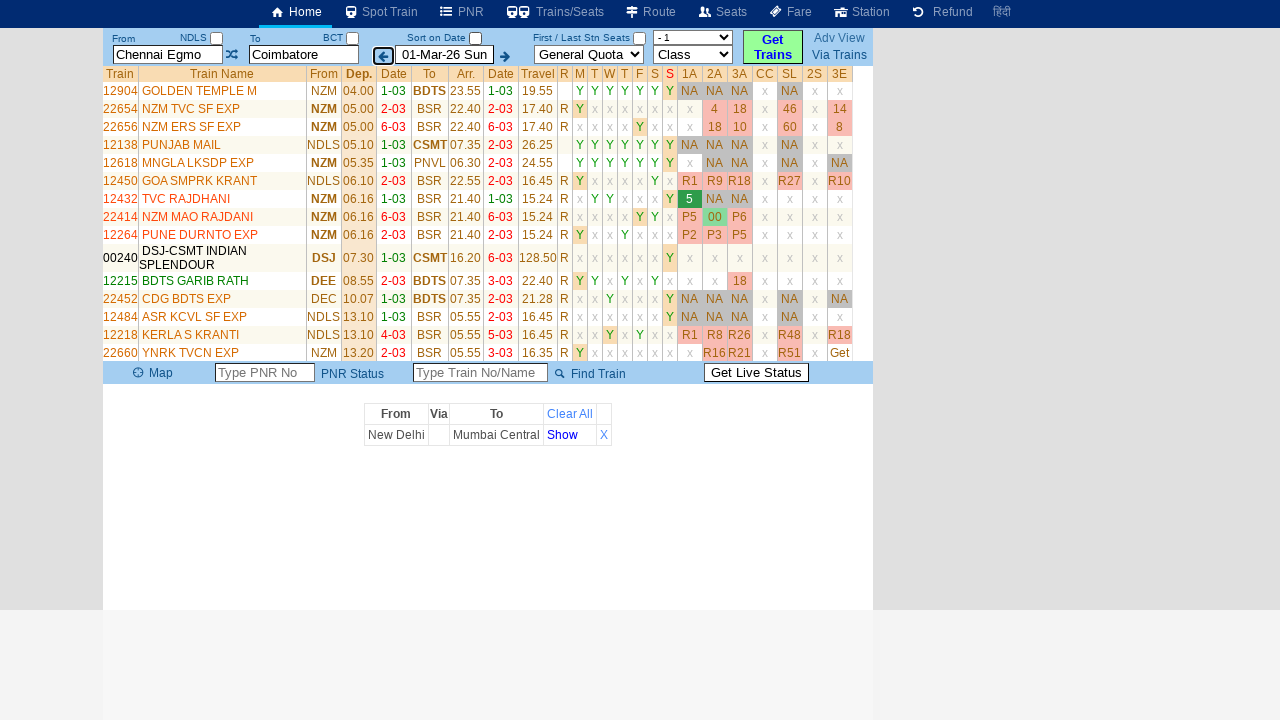

Verified train list table is displayed with results
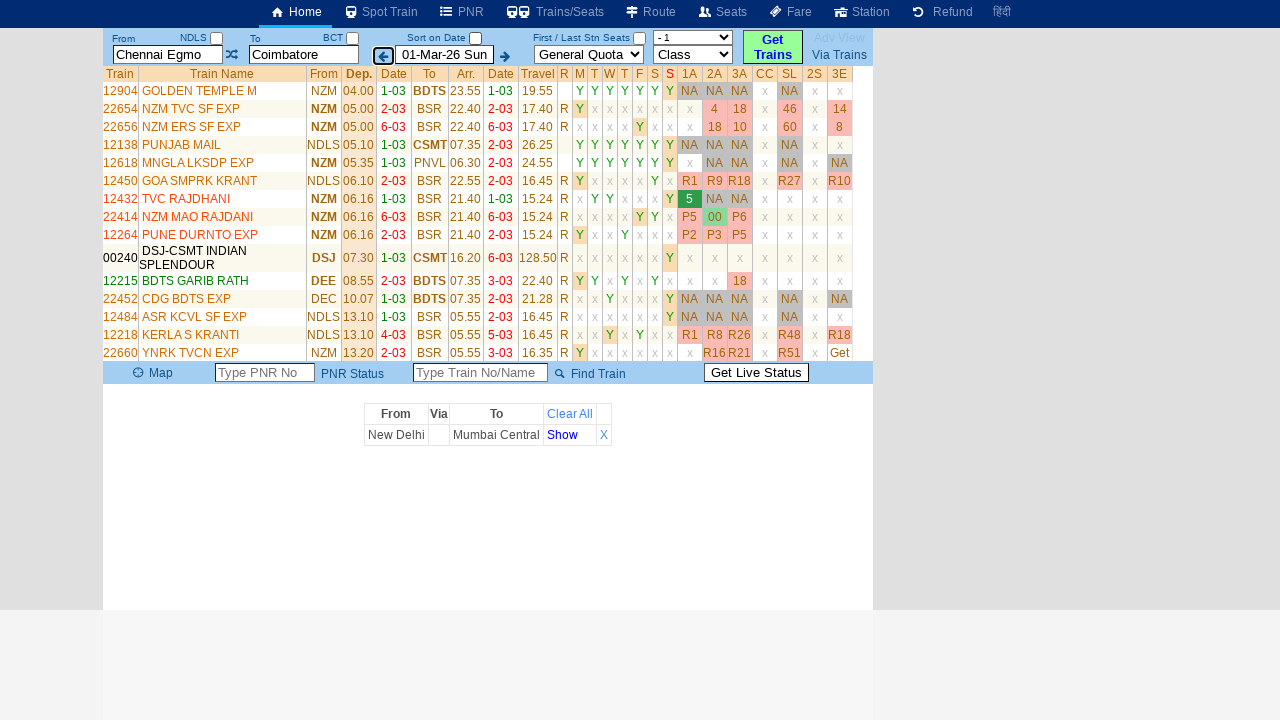

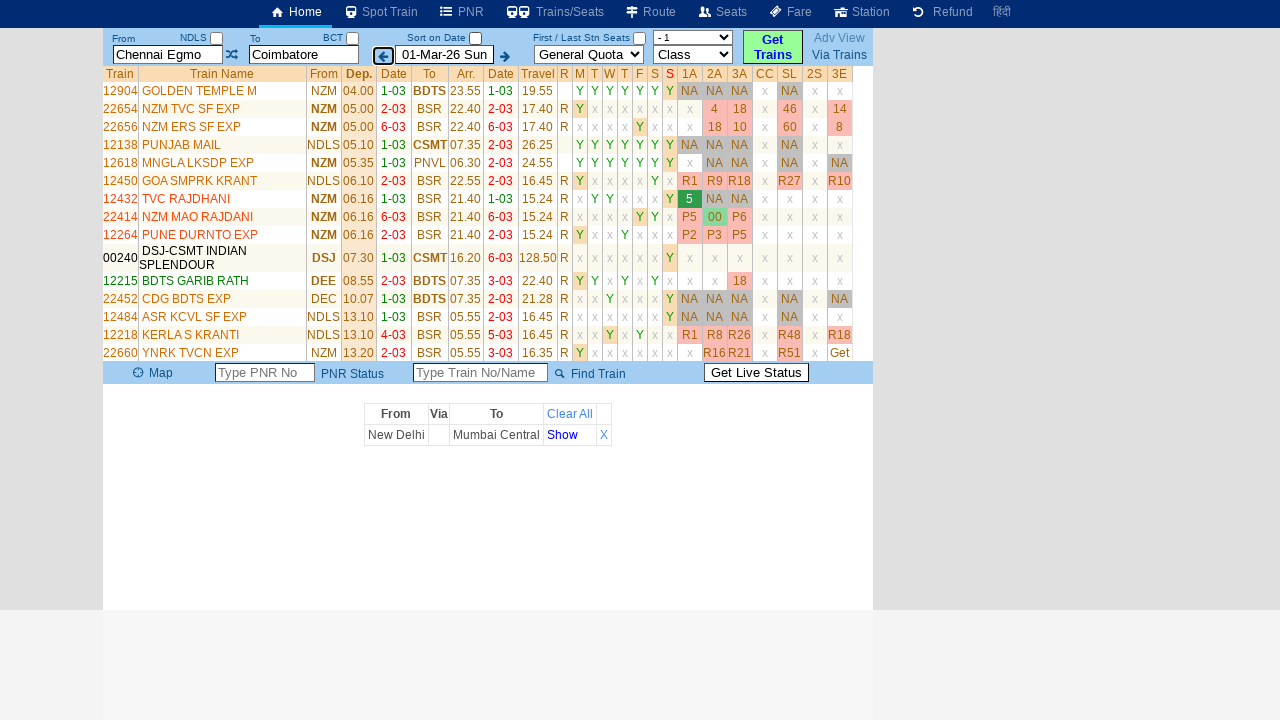